Tests JavaScript alert handling by triggering different types of alerts (confirm and prompt) and interacting with them

Starting URL: https://the-internet.herokuapp.com/javascript_alerts

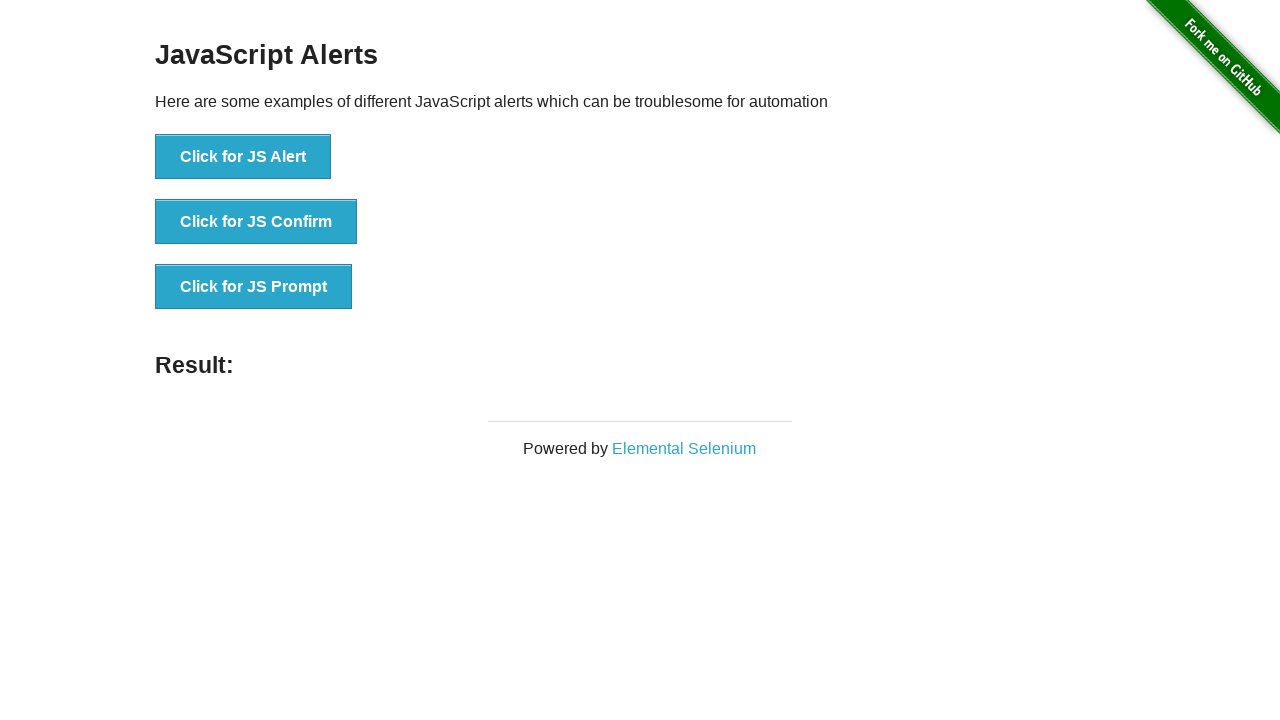

Clicked JS Confirm button to trigger confirm alert at (256, 222) on xpath=//button[text()='Click for JS Confirm']
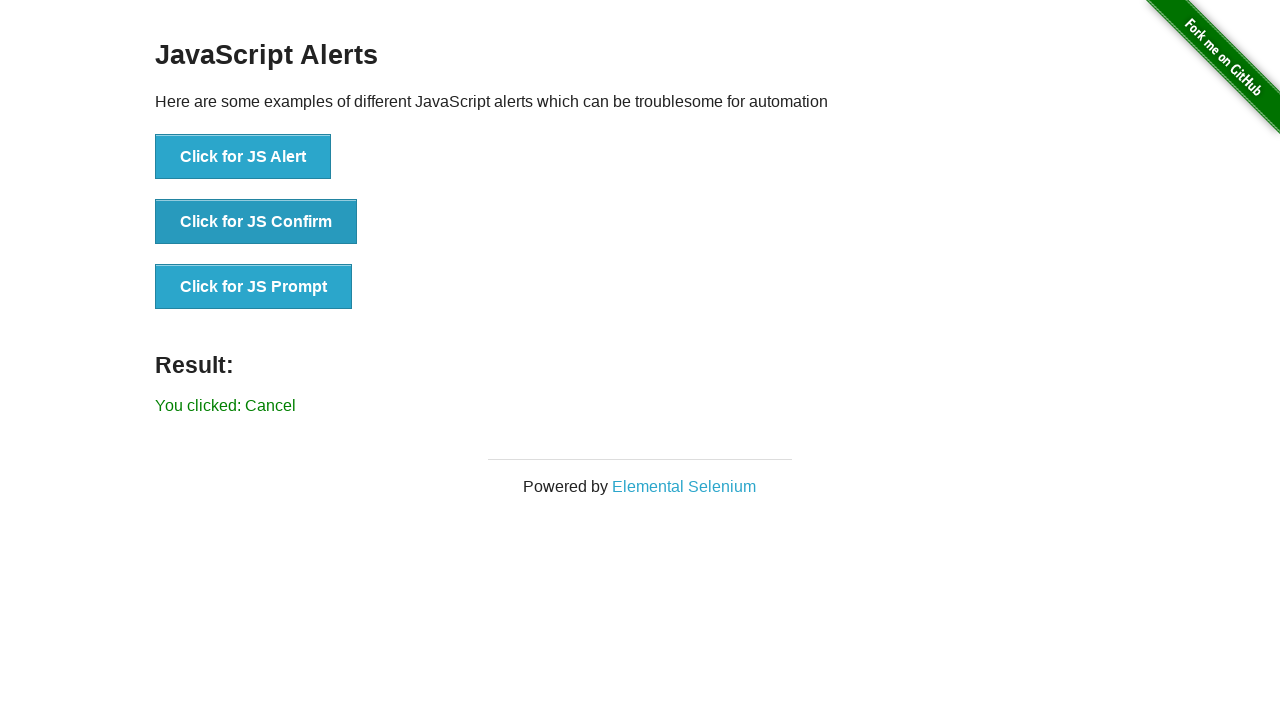

Set up dialog handler to dismiss confirm alert
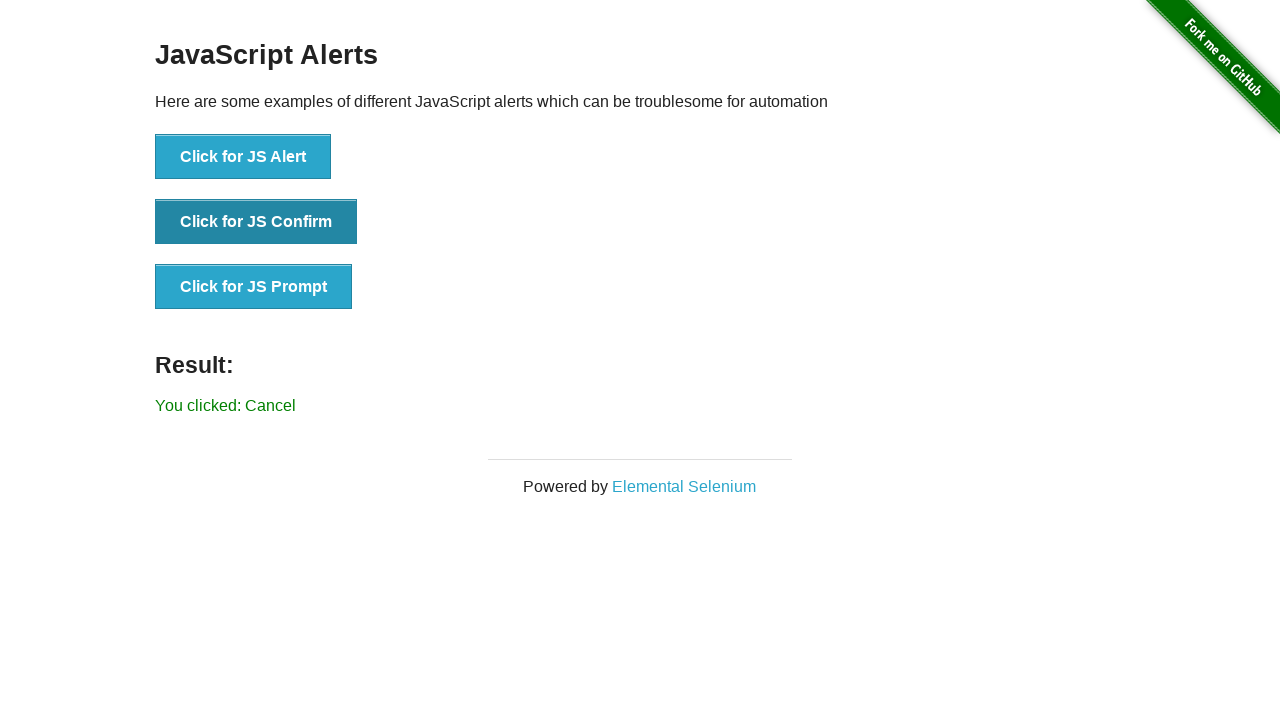

Waited for confirm alert to be dismissed
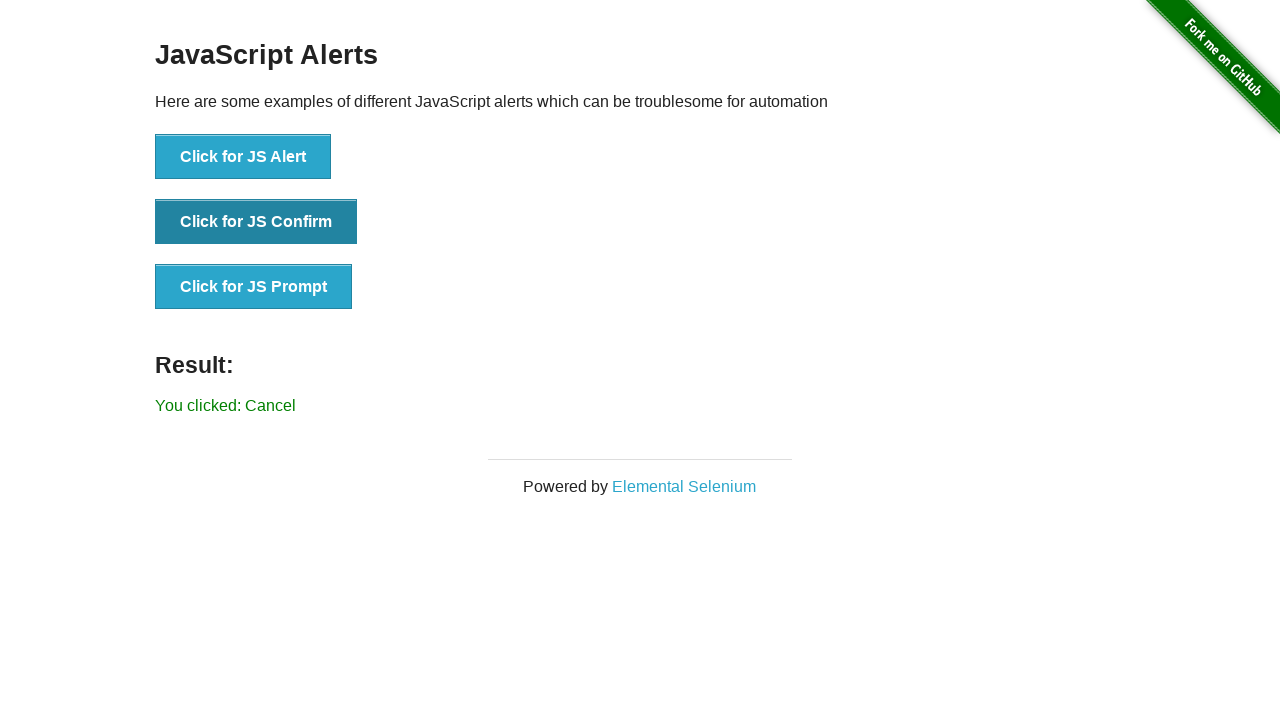

Clicked JS Prompt button to trigger prompt alert at (254, 287) on xpath=//button[text()='Click for JS Prompt']
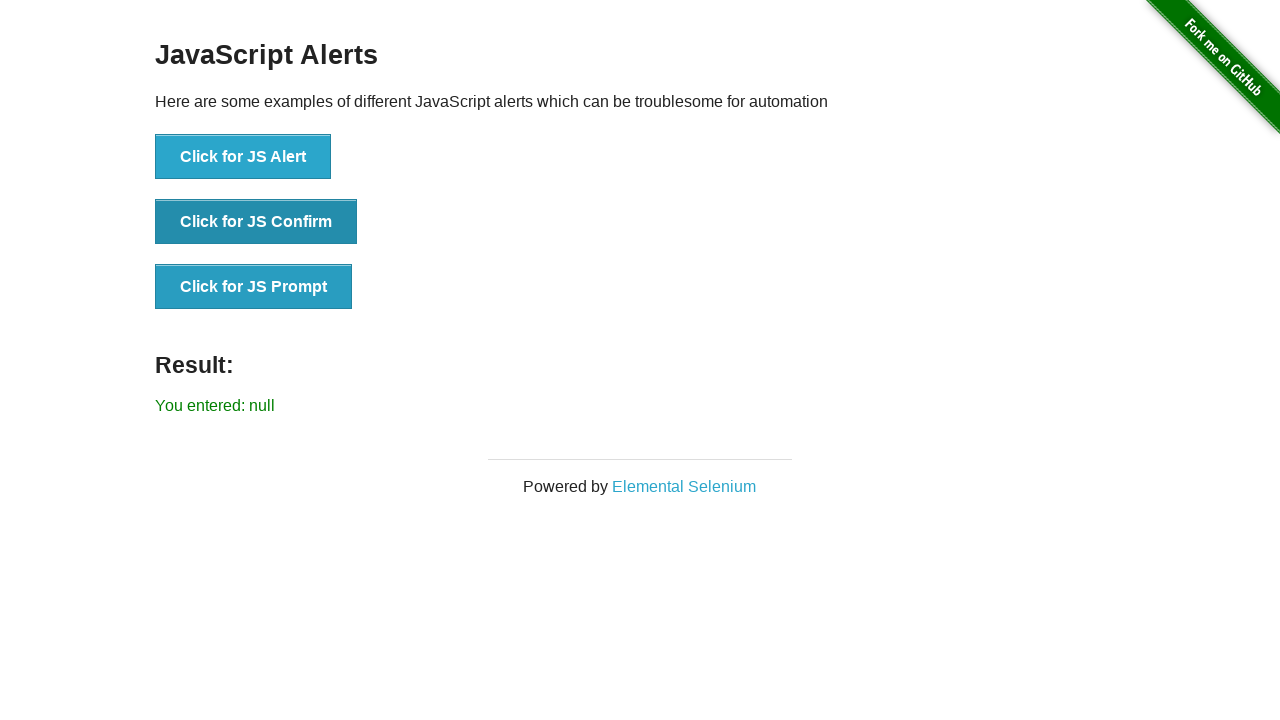

Set up dialog handler to accept prompt alert with 'welcome' text
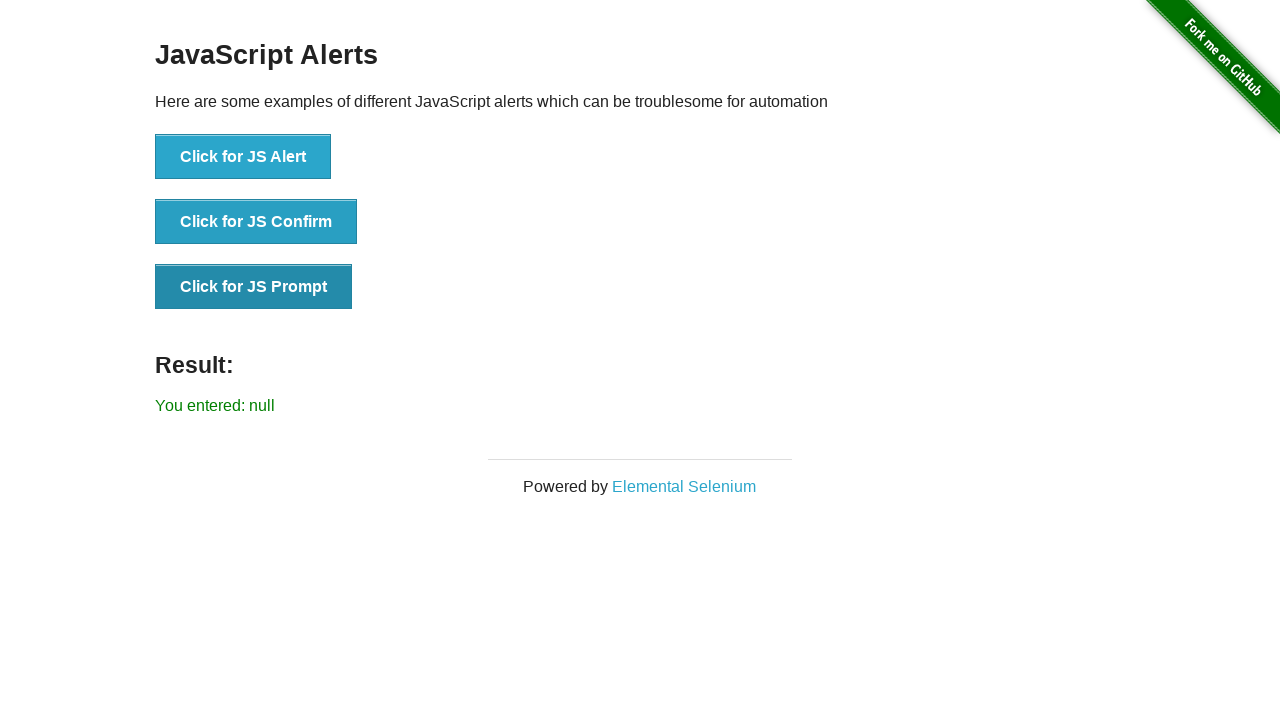

Waited for prompt alert to be accepted
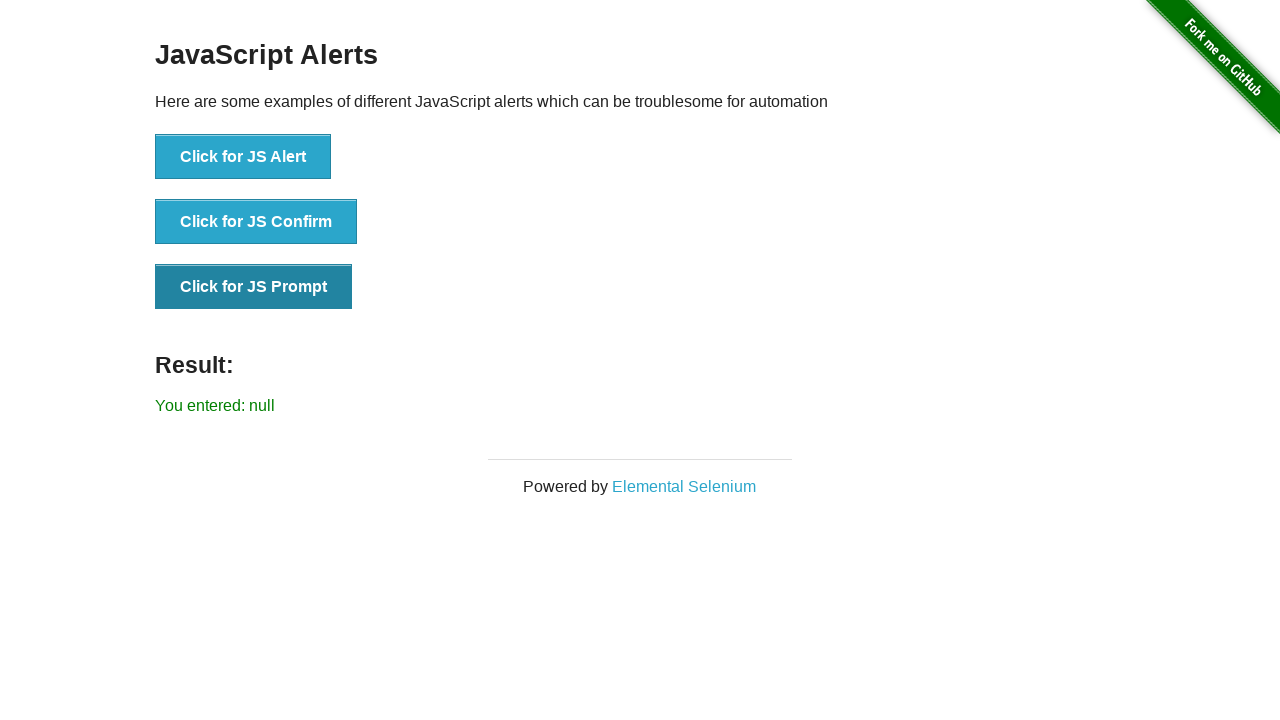

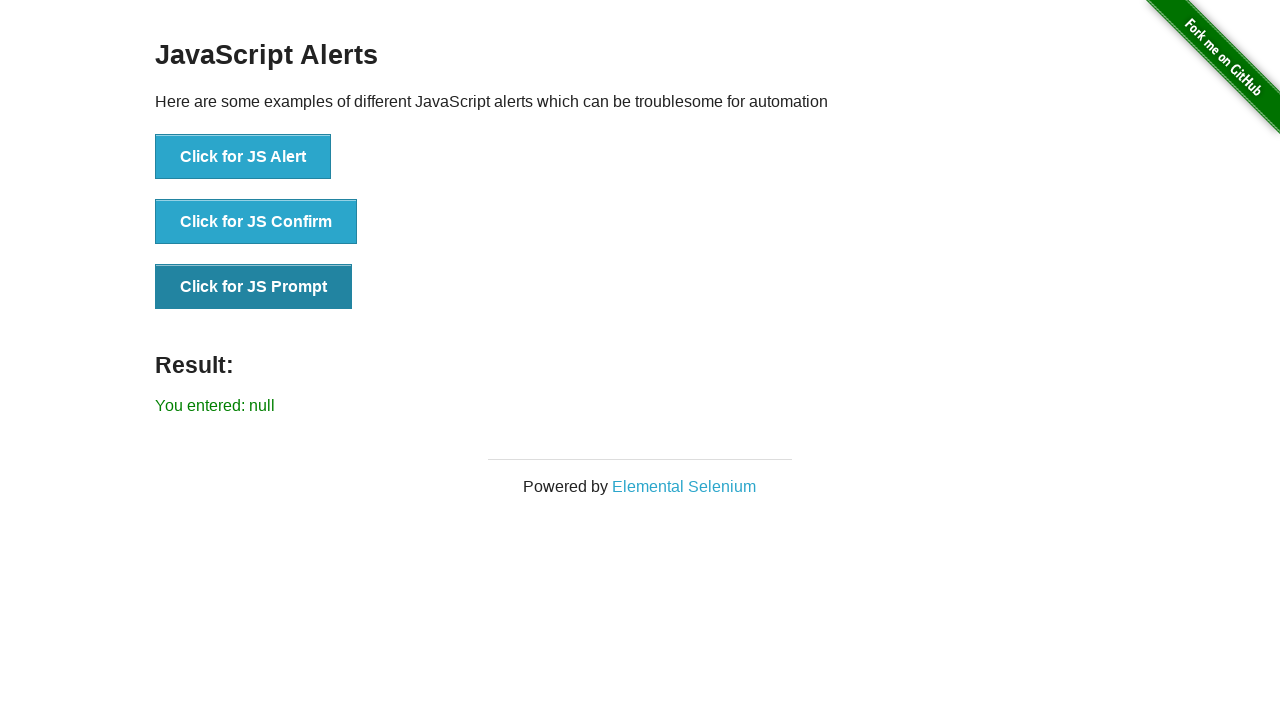